Tests iframe interaction by accessing an embedded iframe and clicking a link within it

Starting URL: https://rahulshettyacademy.com/AutomationPractice/

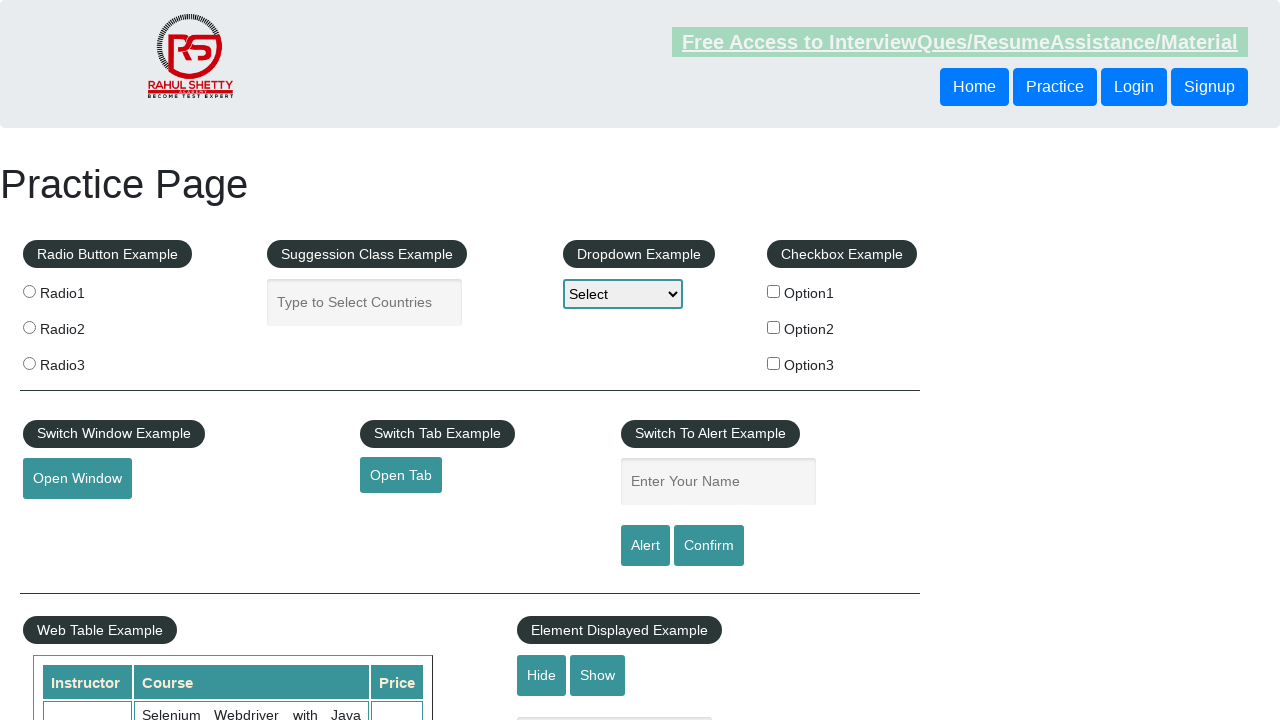

Located the courses iframe with ID 'courses-iframe'
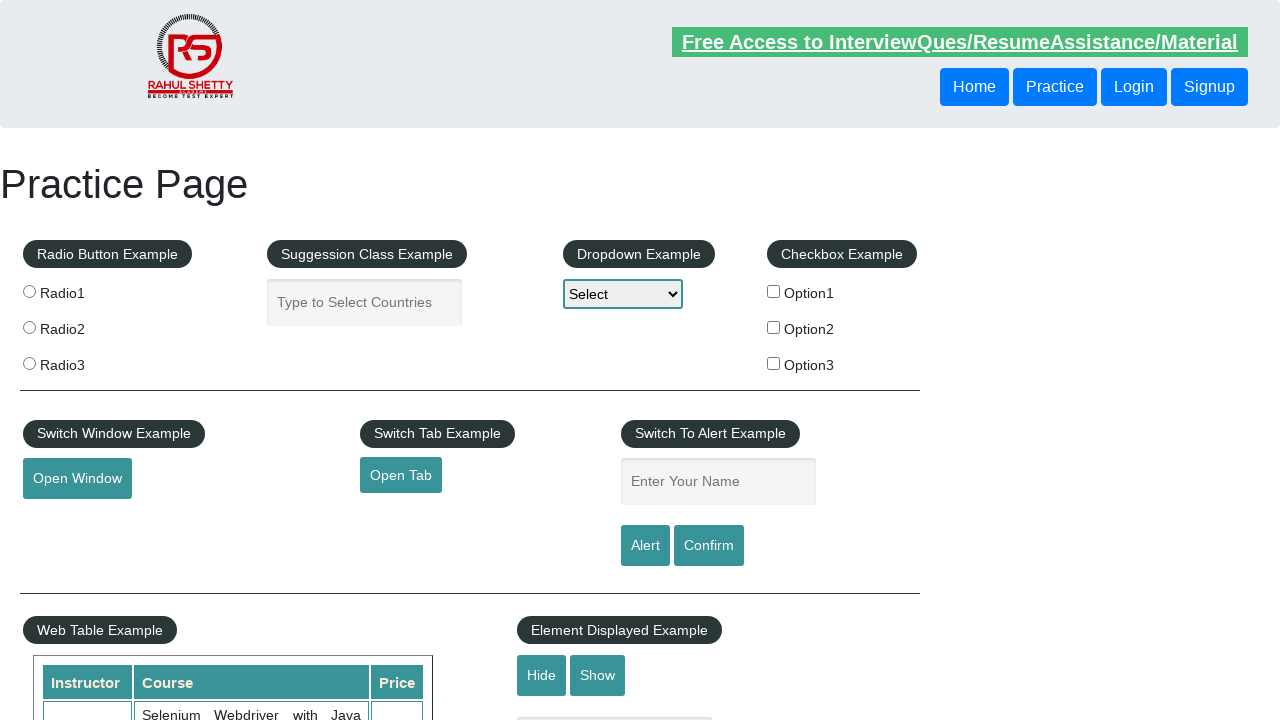

Clicked the lifetime access link within the iframe at (307, 360) on #courses-iframe >> internal:control=enter-frame >> a[href='lifetime-access']:vis
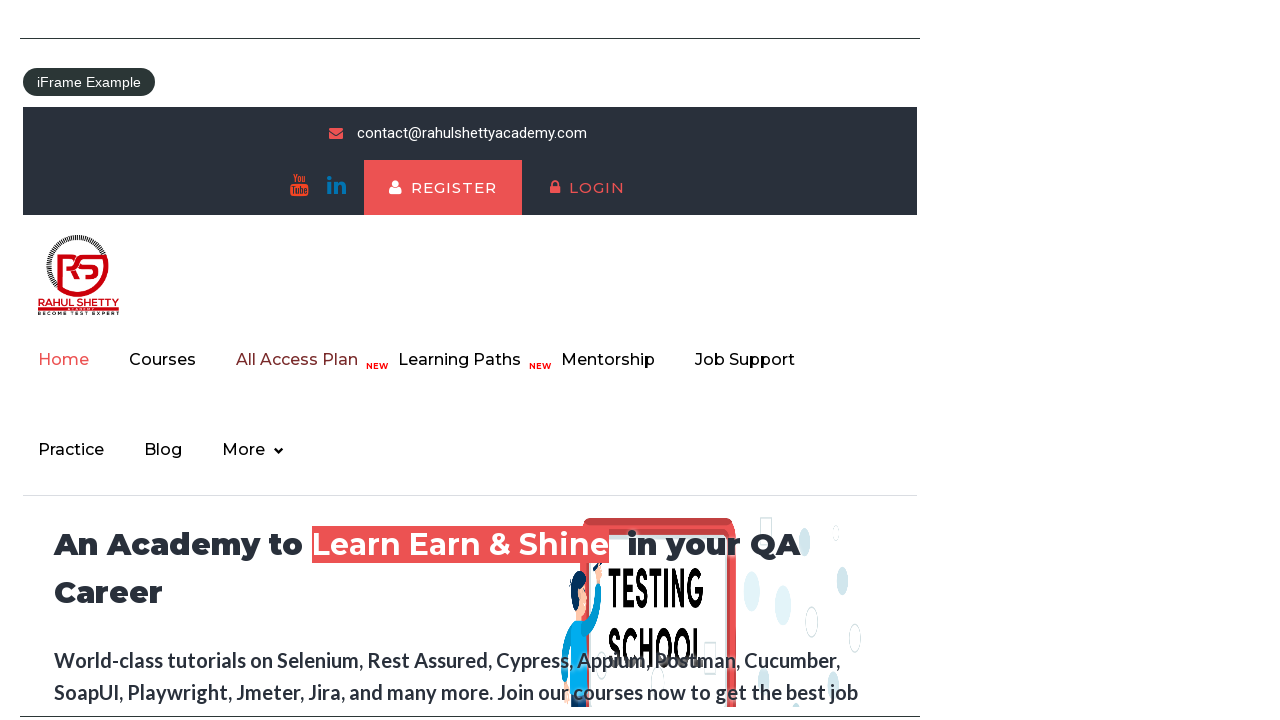

Content loaded successfully and verified h2 element exists in iframe
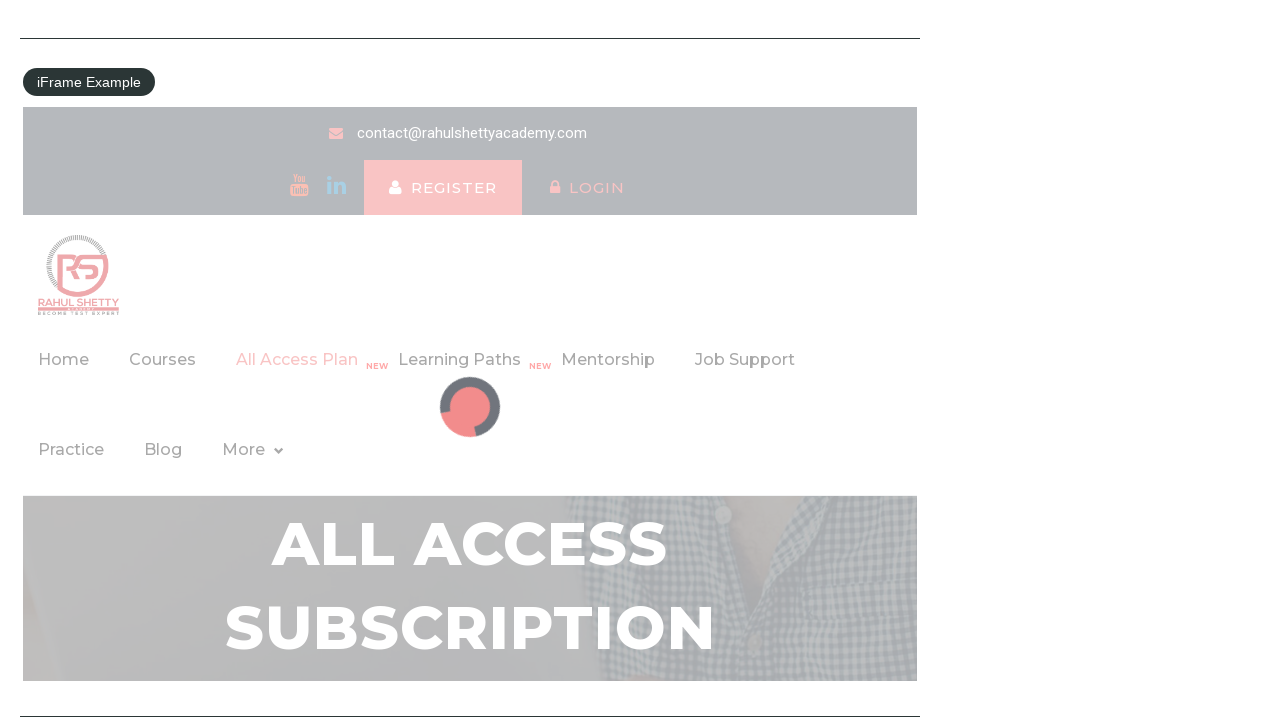

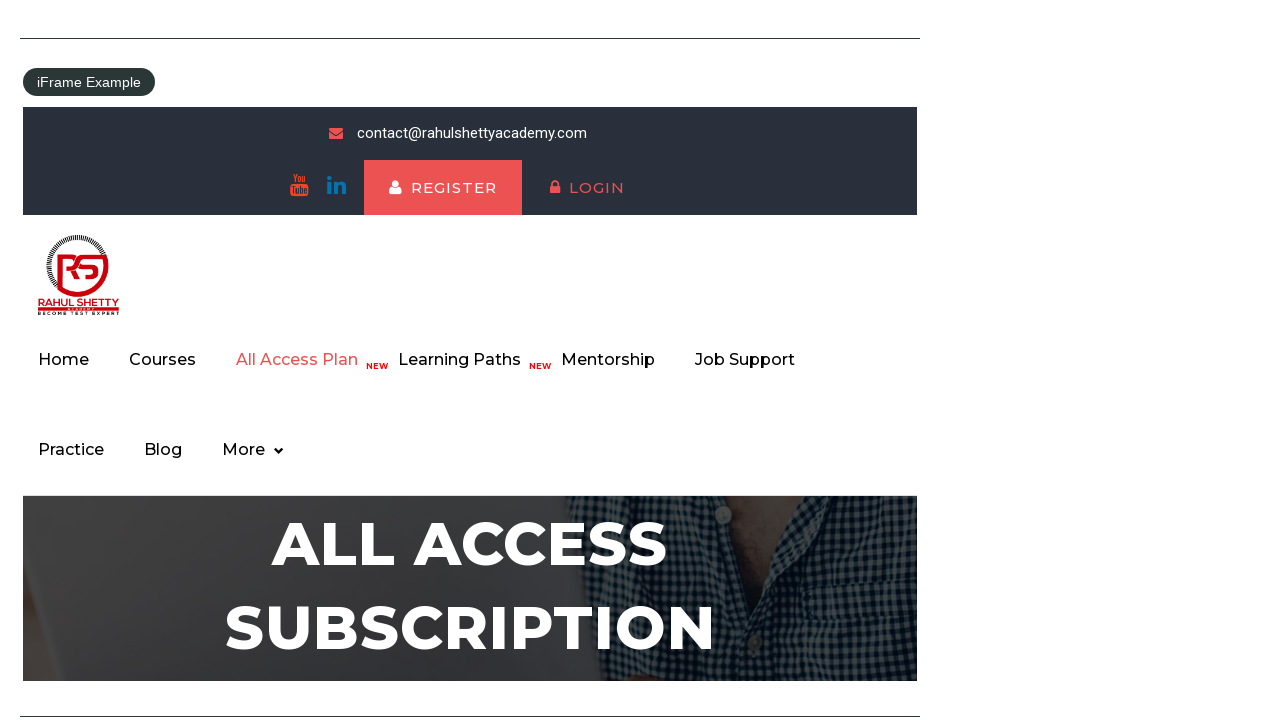